Verifies footer elements including page menu links with correct text and contact information

Starting URL: http://intershop5.skillbox.ru/

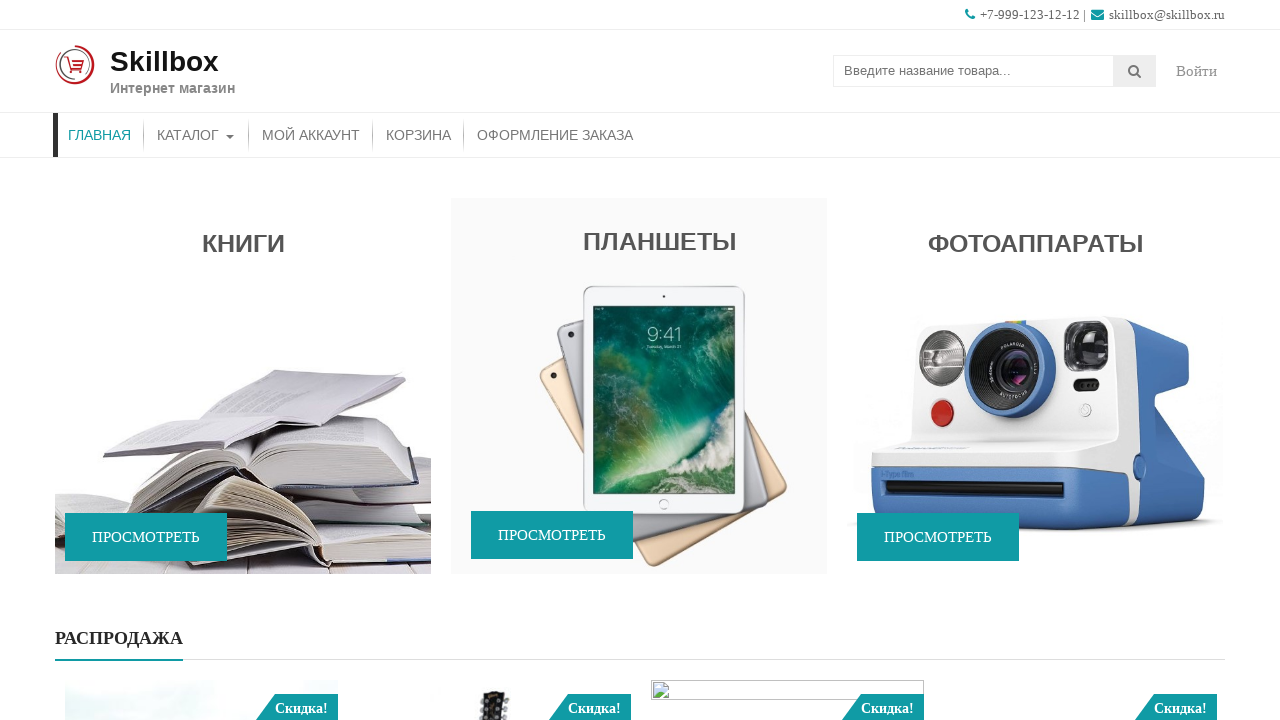

Scrolled down 2500px to reach footer section
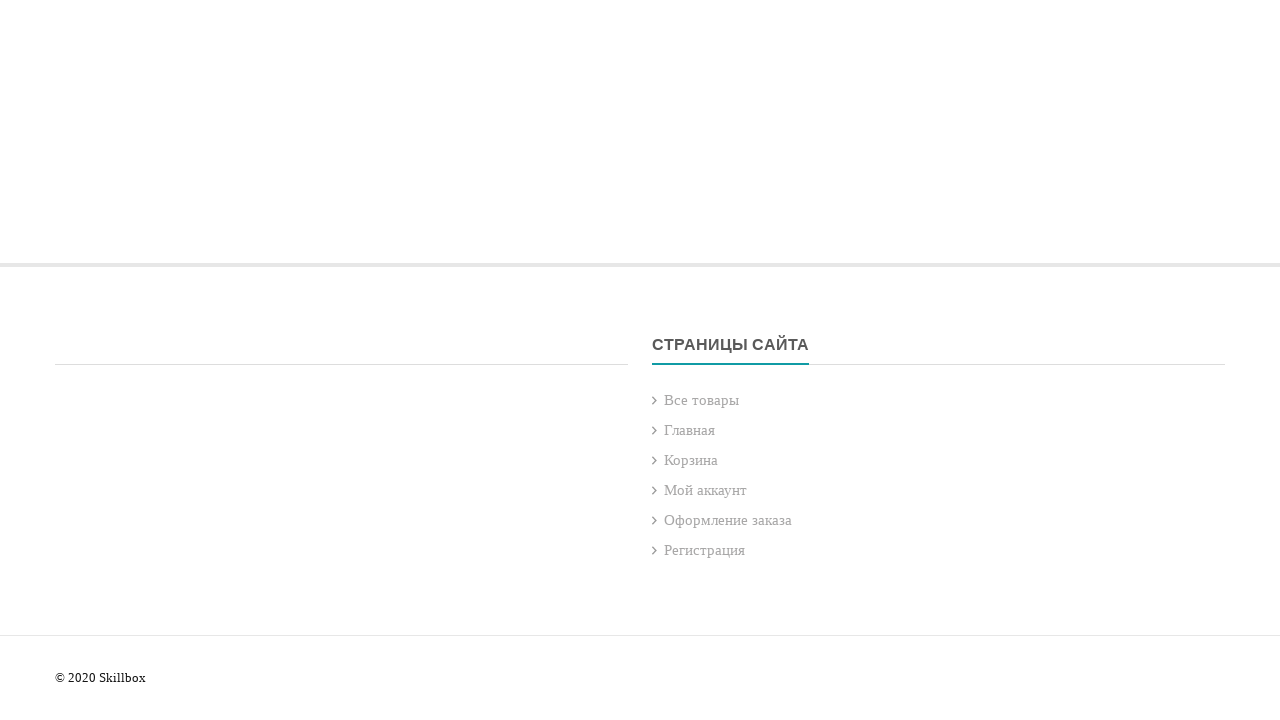

Footer menu links loaded and became visible
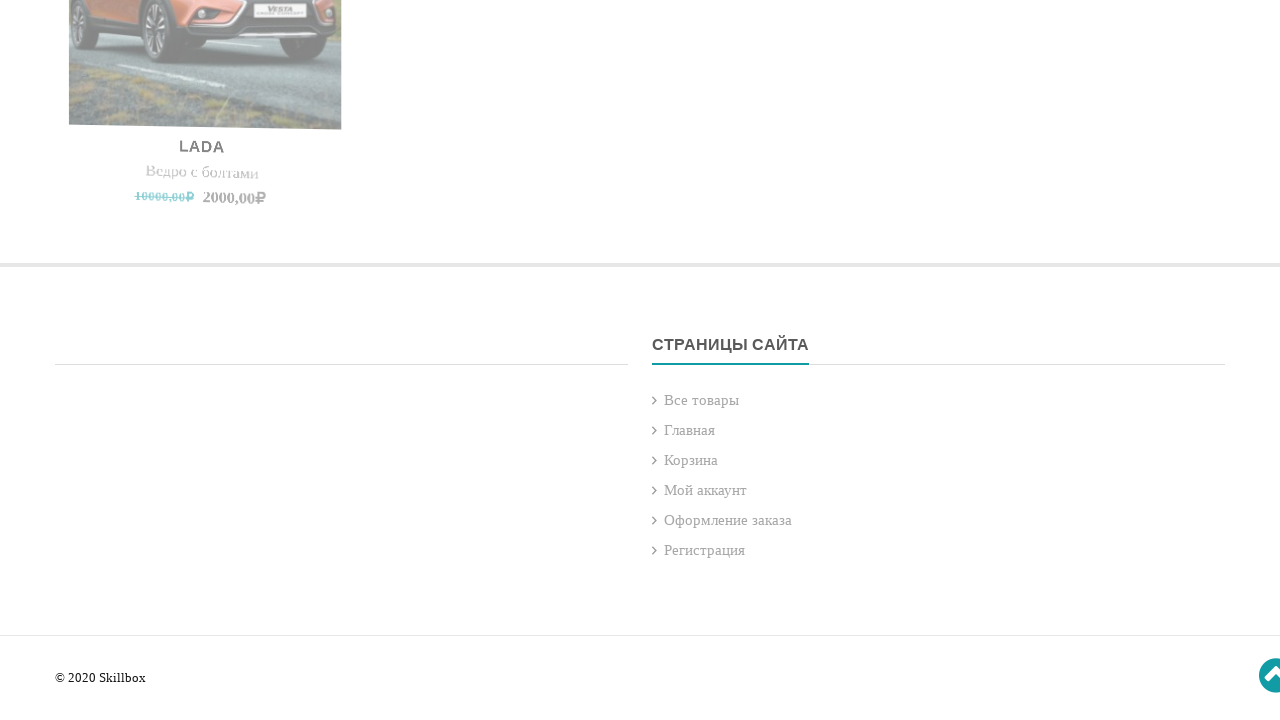

Phone number contact information found in footer
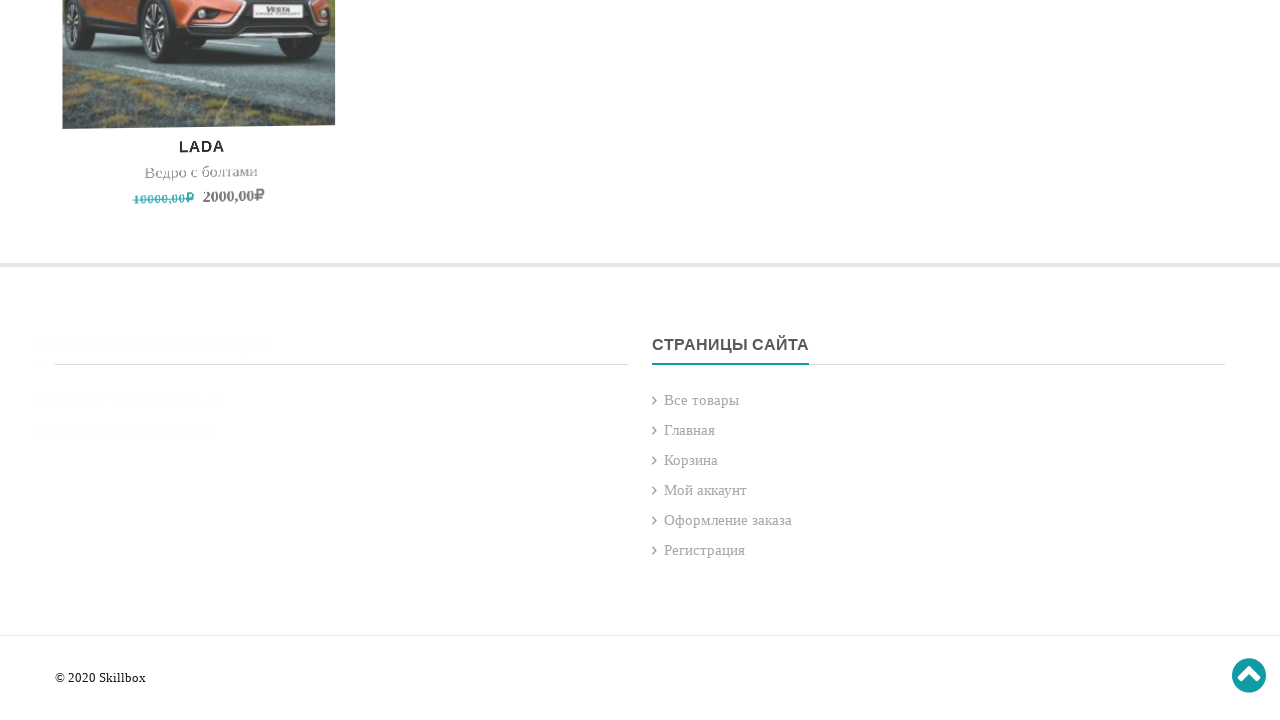

Email contact information found in footer
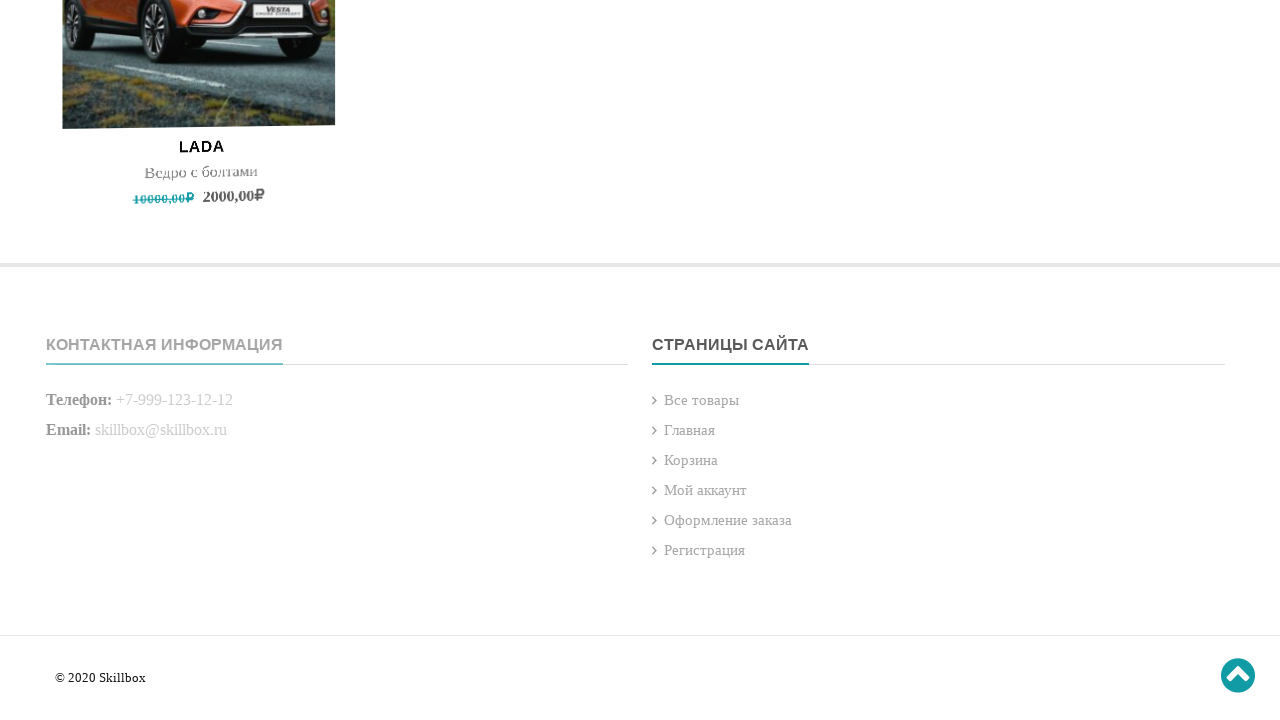

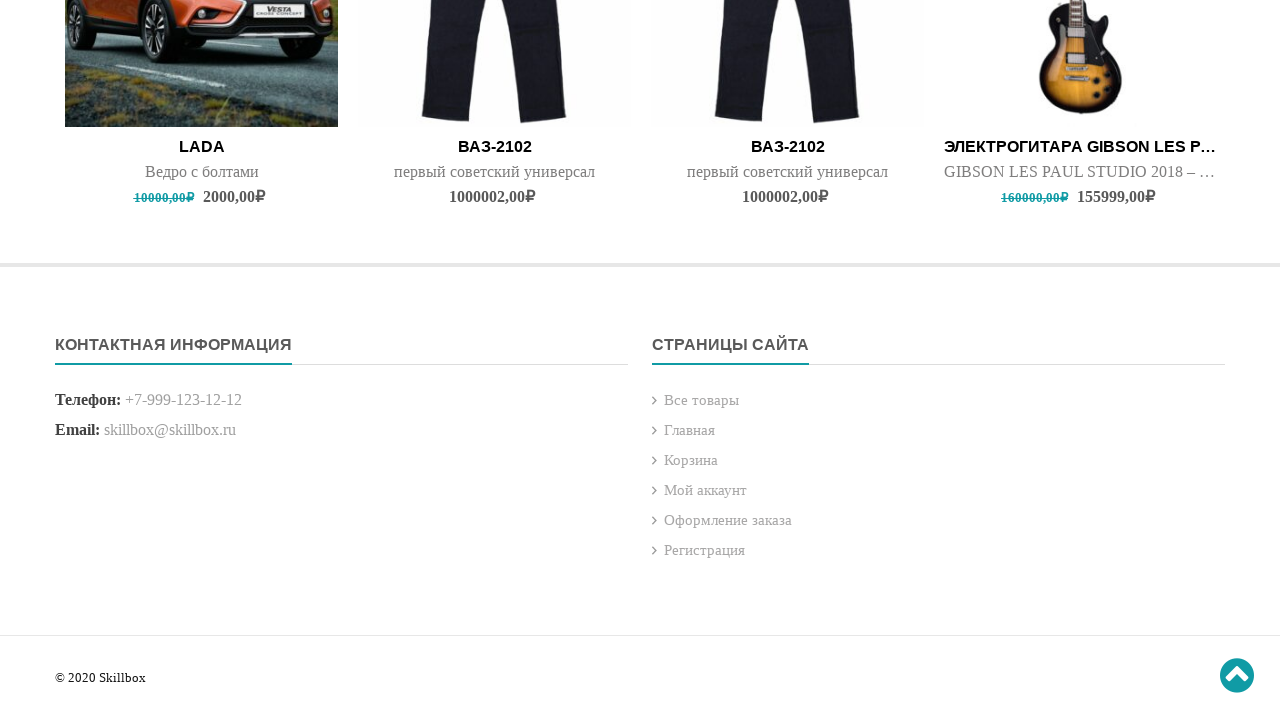